Tests multi-select dropdown functionality by selecting multiple options using different methods (visible text, index, value) and then deselecting one option

Starting URL: https://v1.training-support.net/selenium/selects

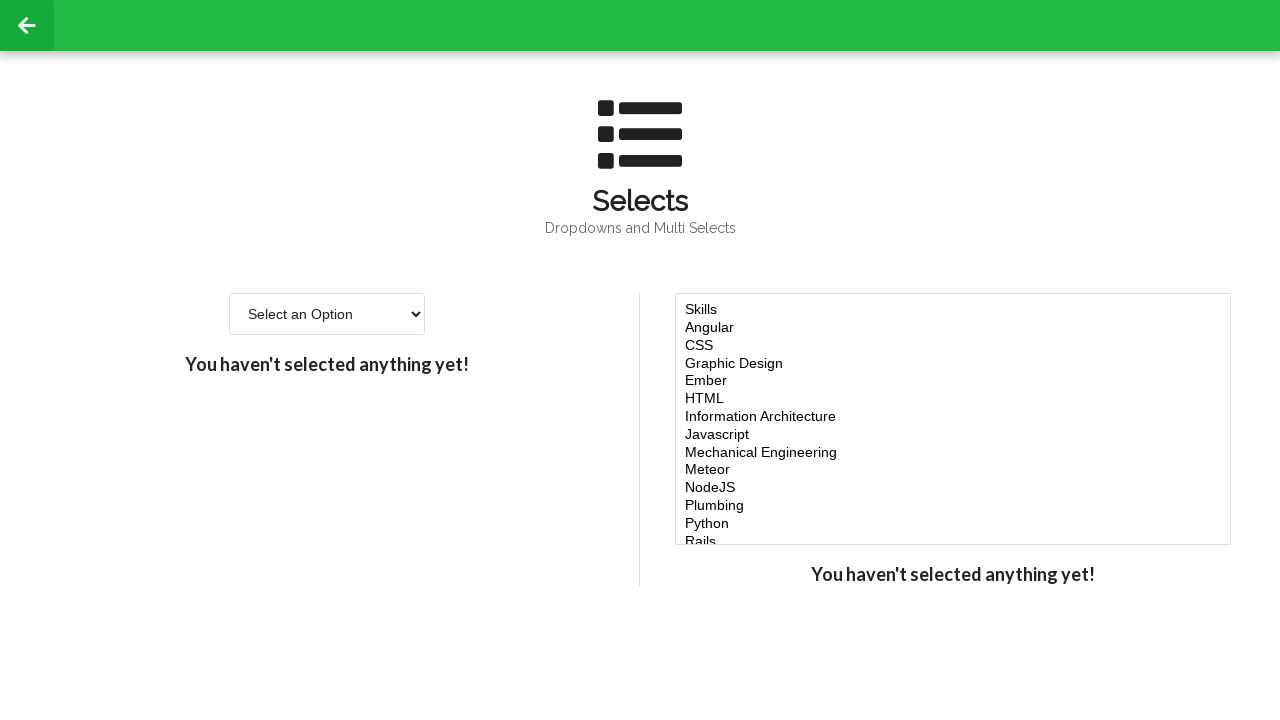

Located multi-select element with id 'multi-select'
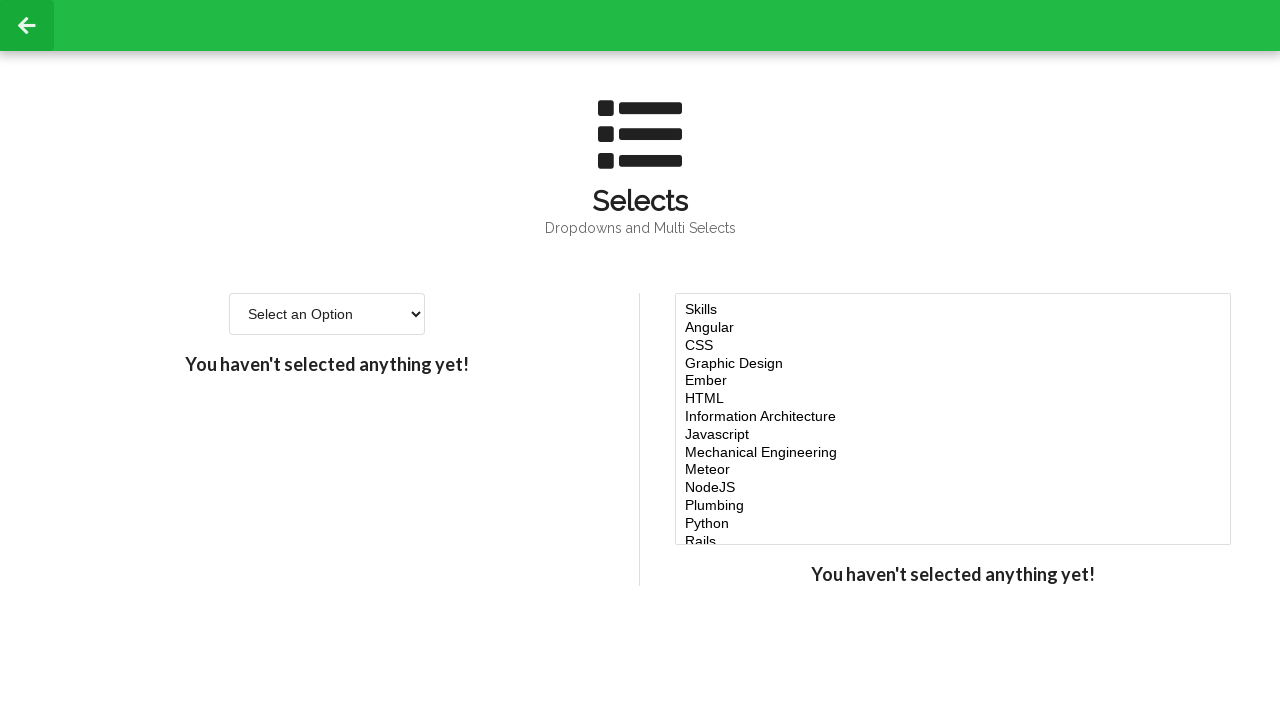

Selected 'Javascript' option by visible text on #multi-select
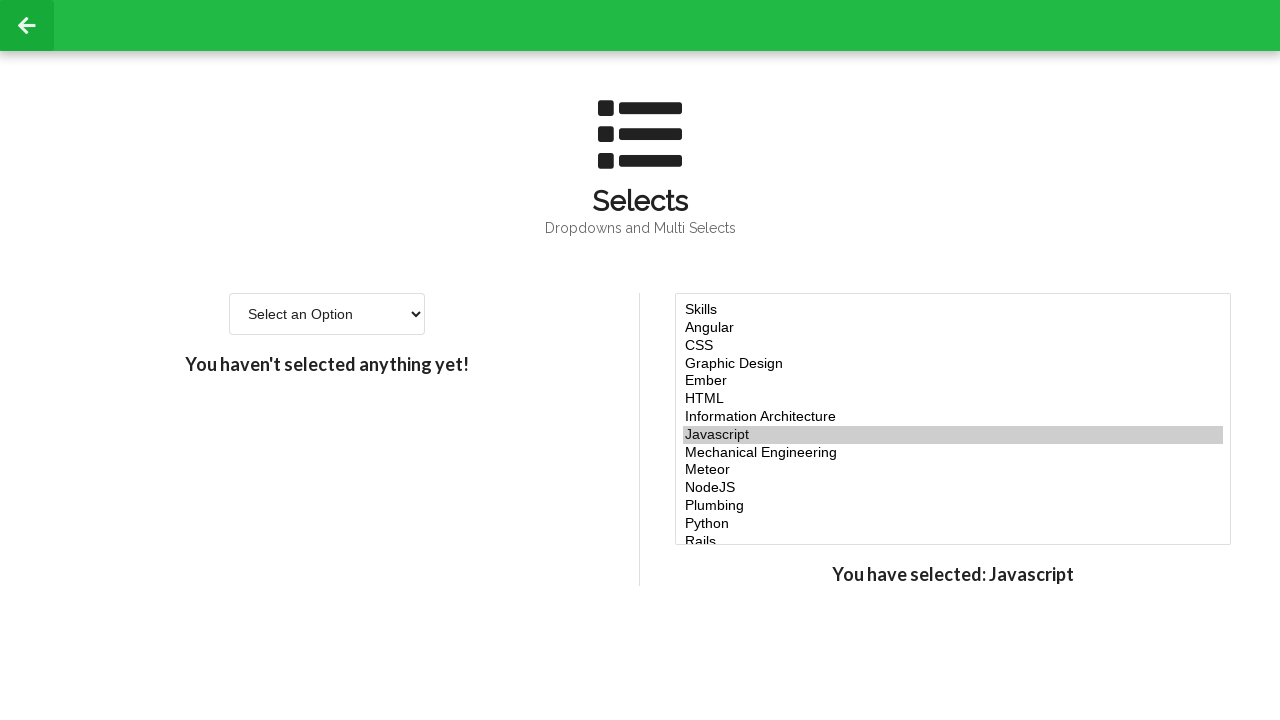

Retrieved all option elements from multi-select
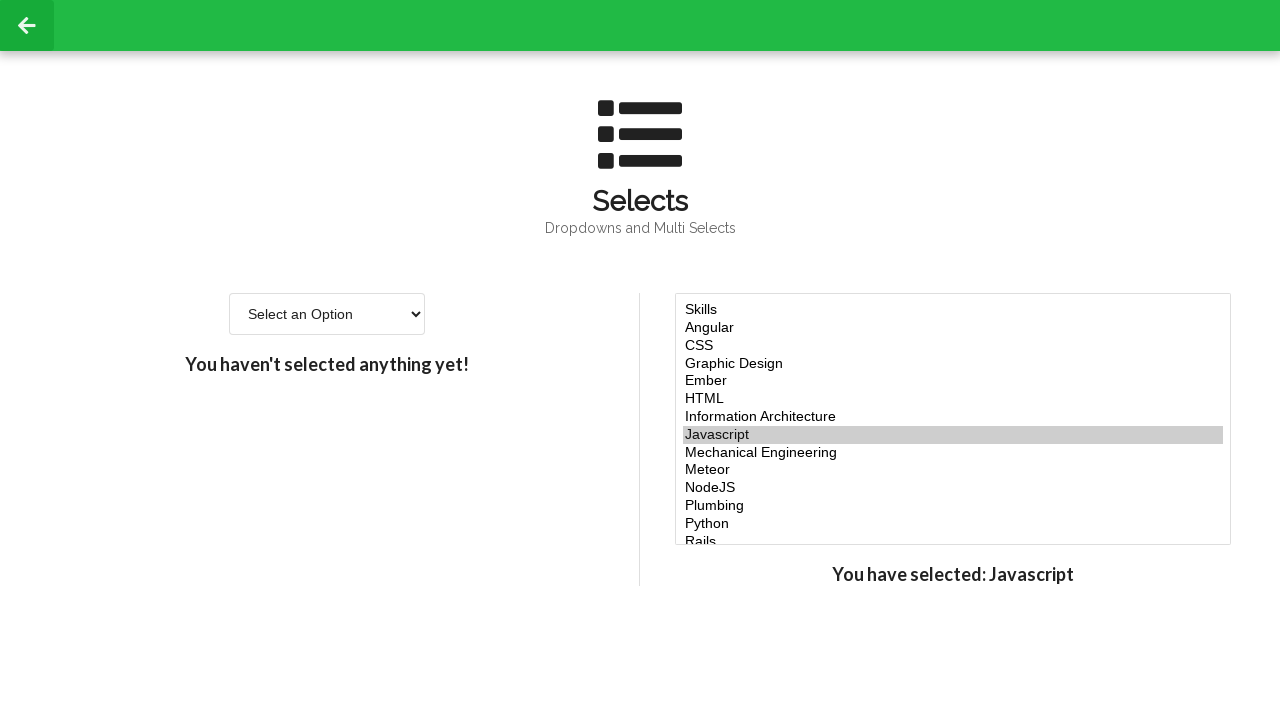

Selected option at index 4 by value on #multi-select
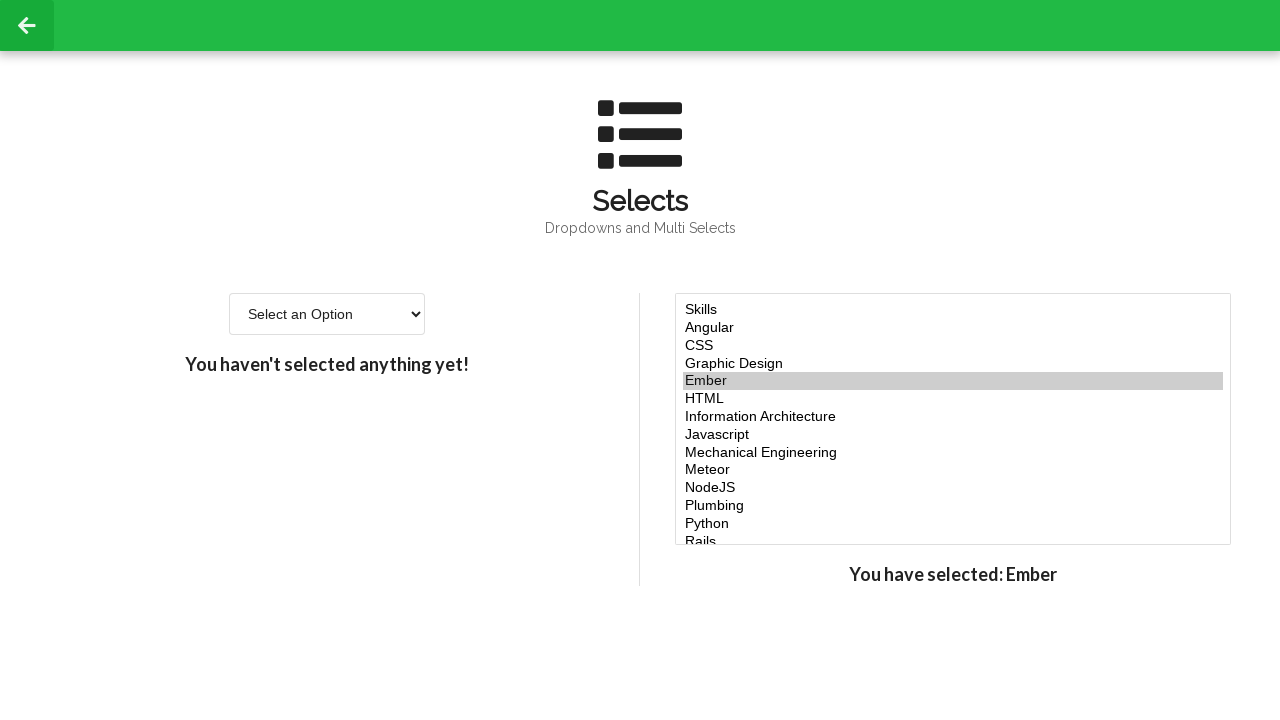

Selected option at index 5 by value on #multi-select
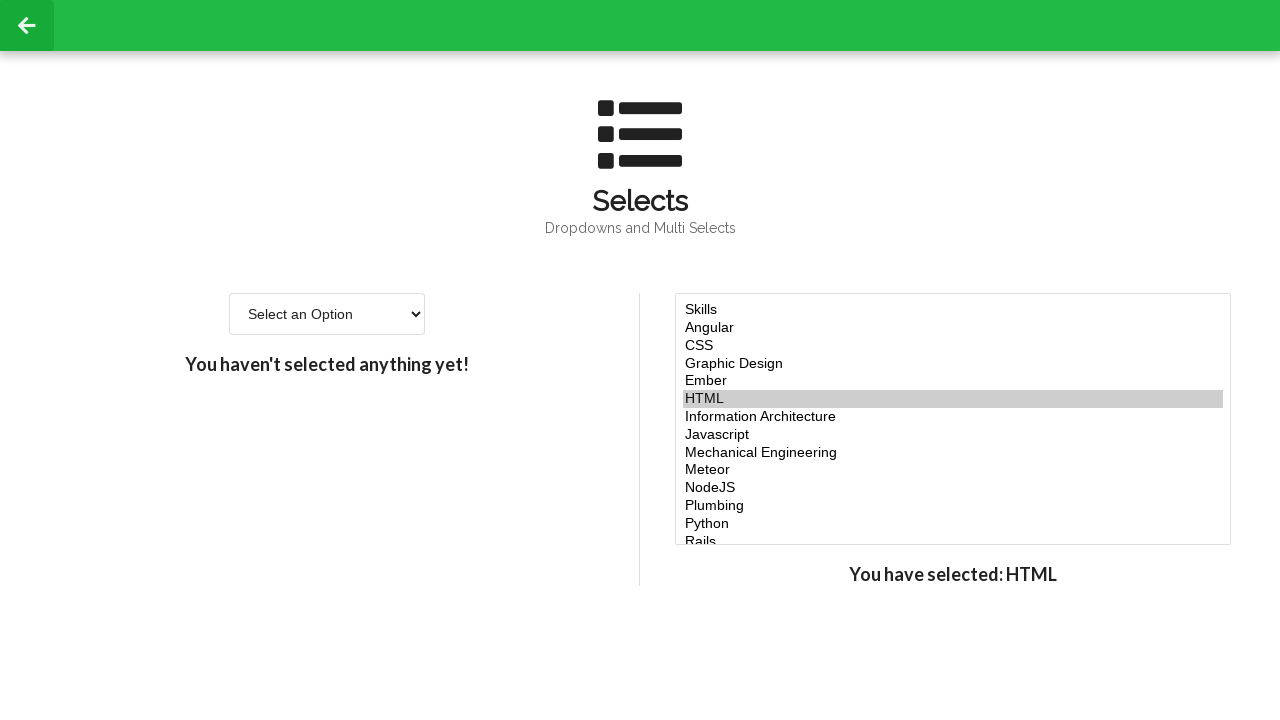

Selected option at index 6 by value on #multi-select
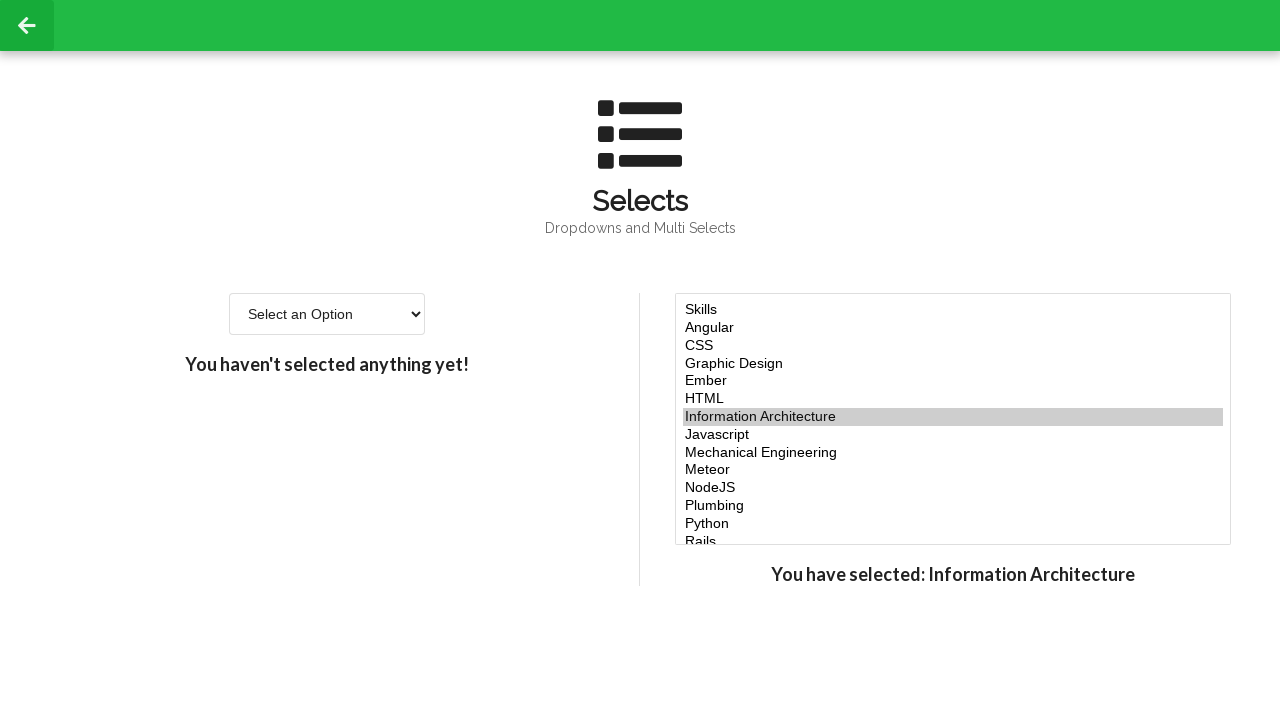

Selected 'node' option by value on #multi-select
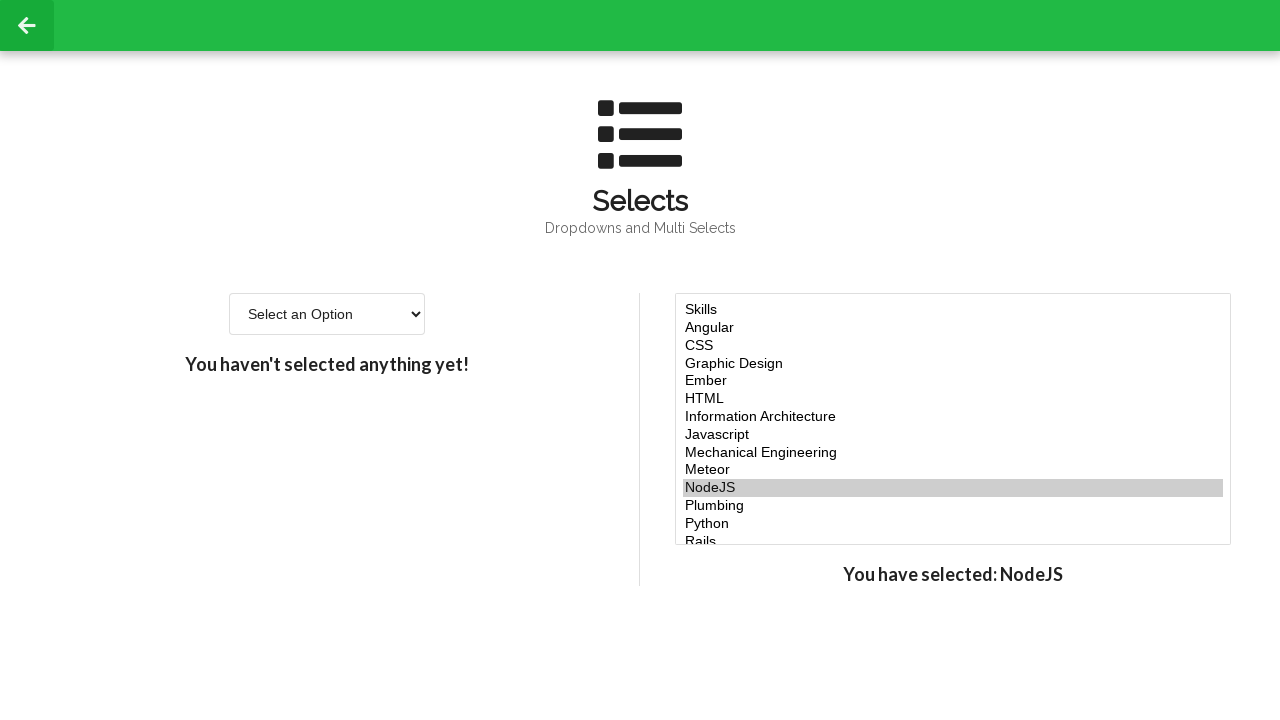

Retrieved all currently selected option values
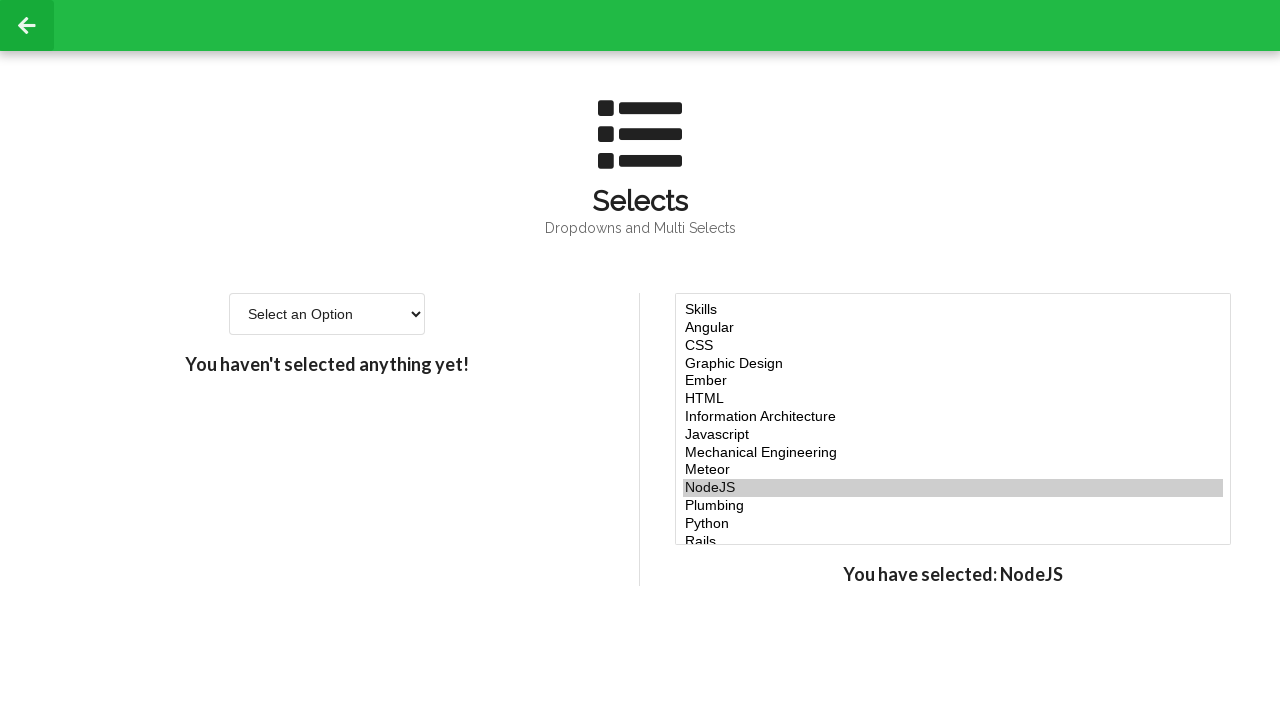

Got the value of option at index 5 to deselect
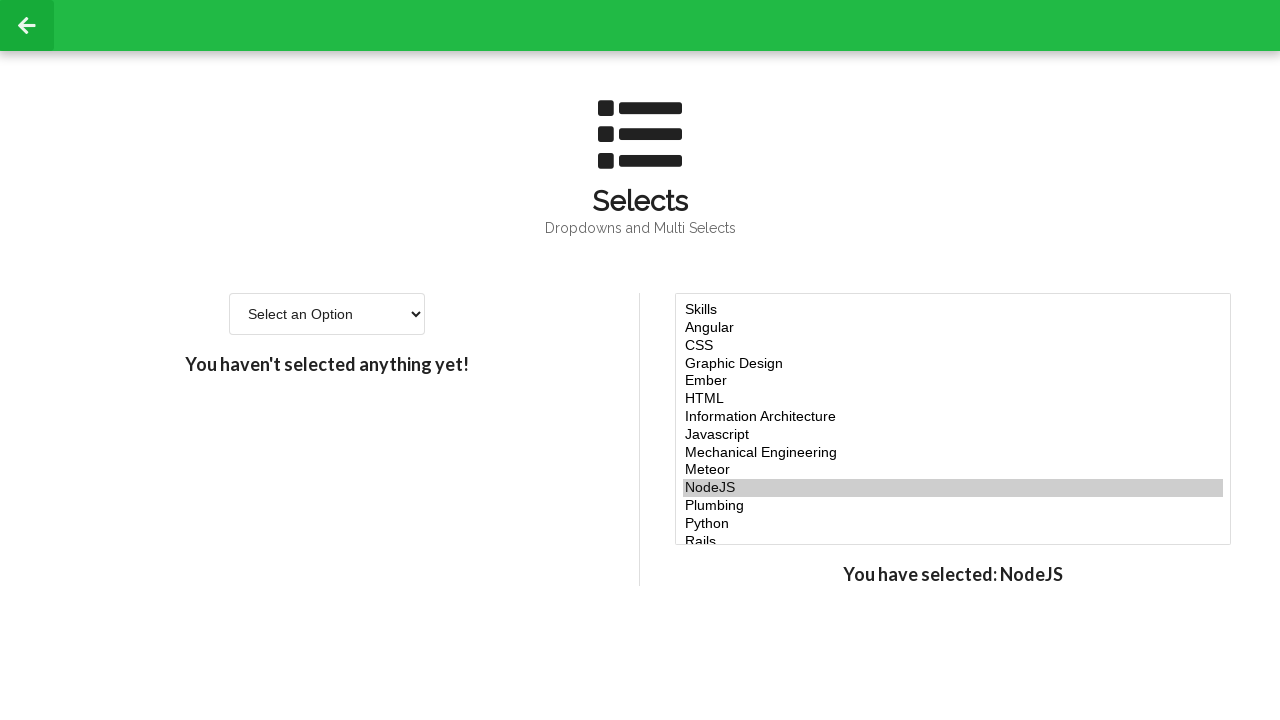

Filtered out the deselect value from selected options list
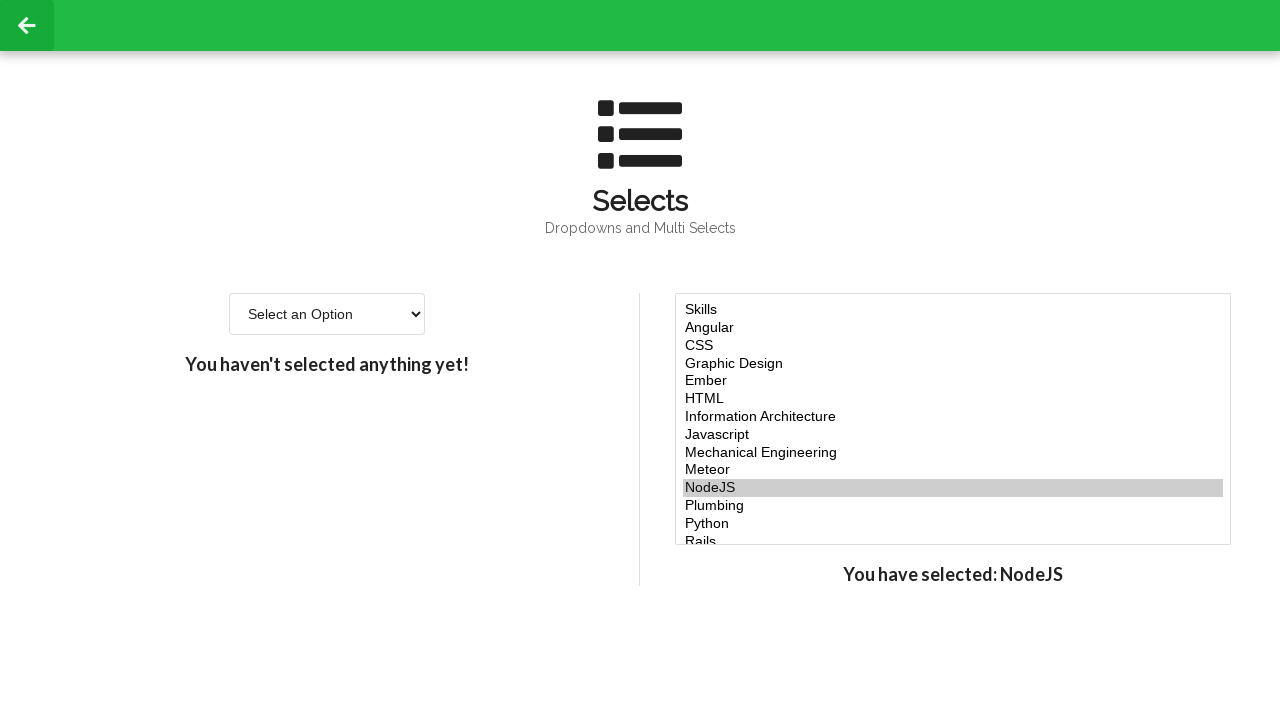

Re-selected all options except the deselected item at index 5 on #multi-select
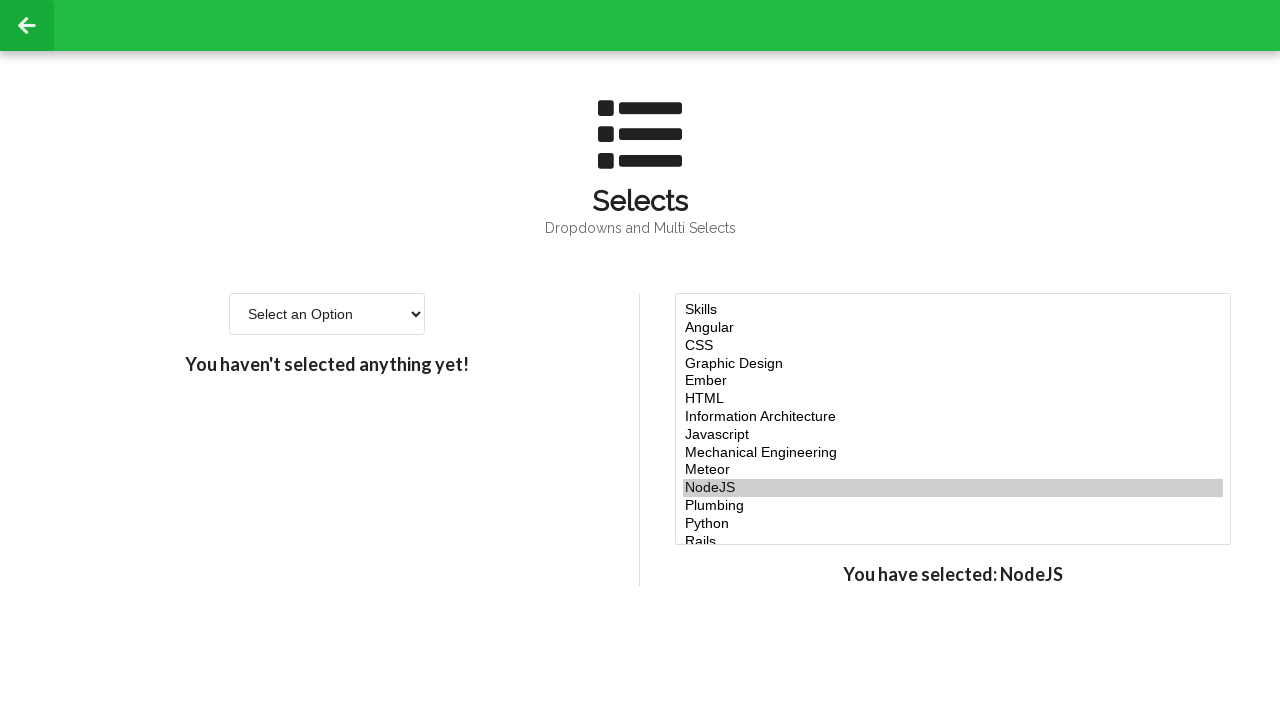

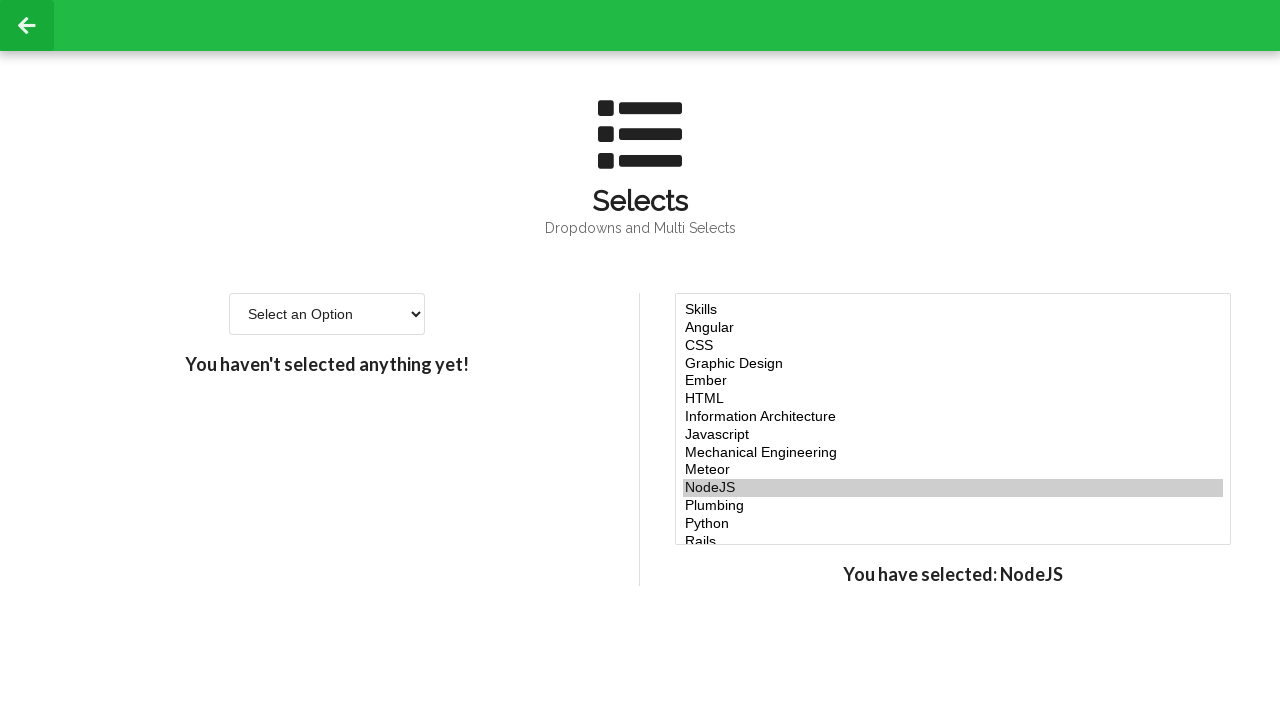